Navigates to W3Schools HTML tables tutorial page and verifies the presence of a sample HTML table with rows and columns structure.

Starting URL: https://www.w3schools.com/html/html_tables.asp

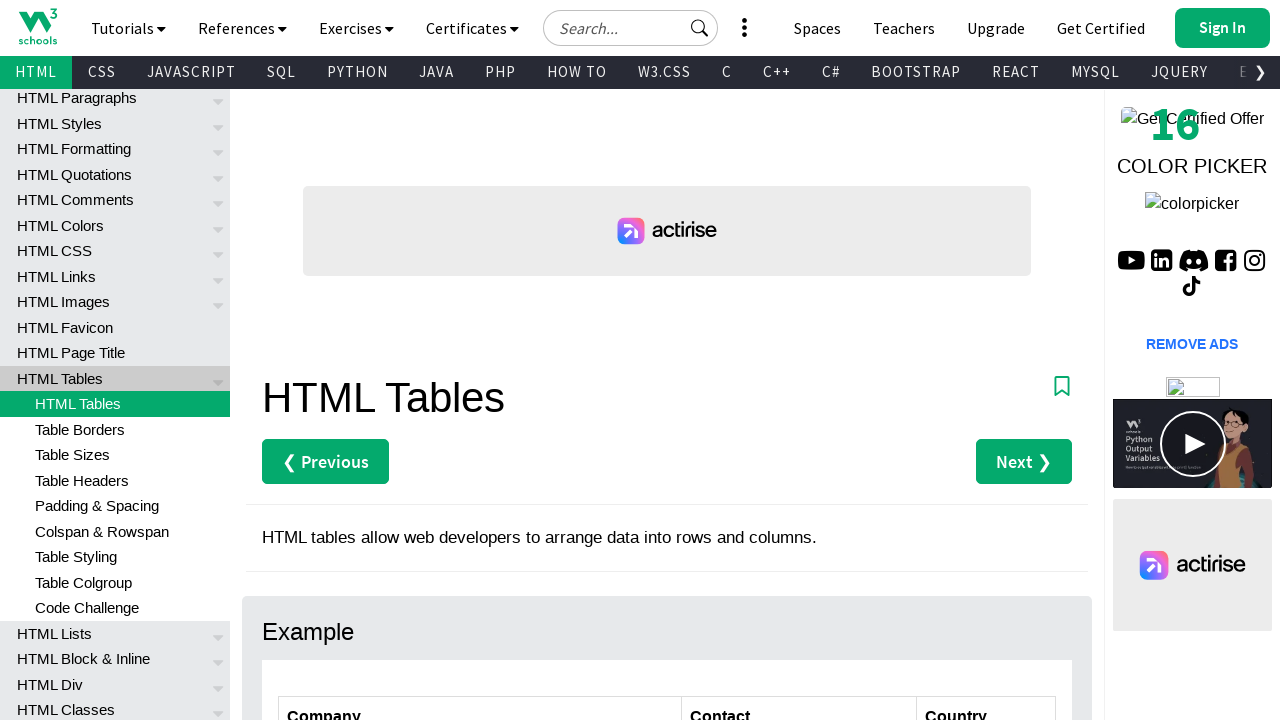

Navigated to W3Schools HTML tables tutorial page
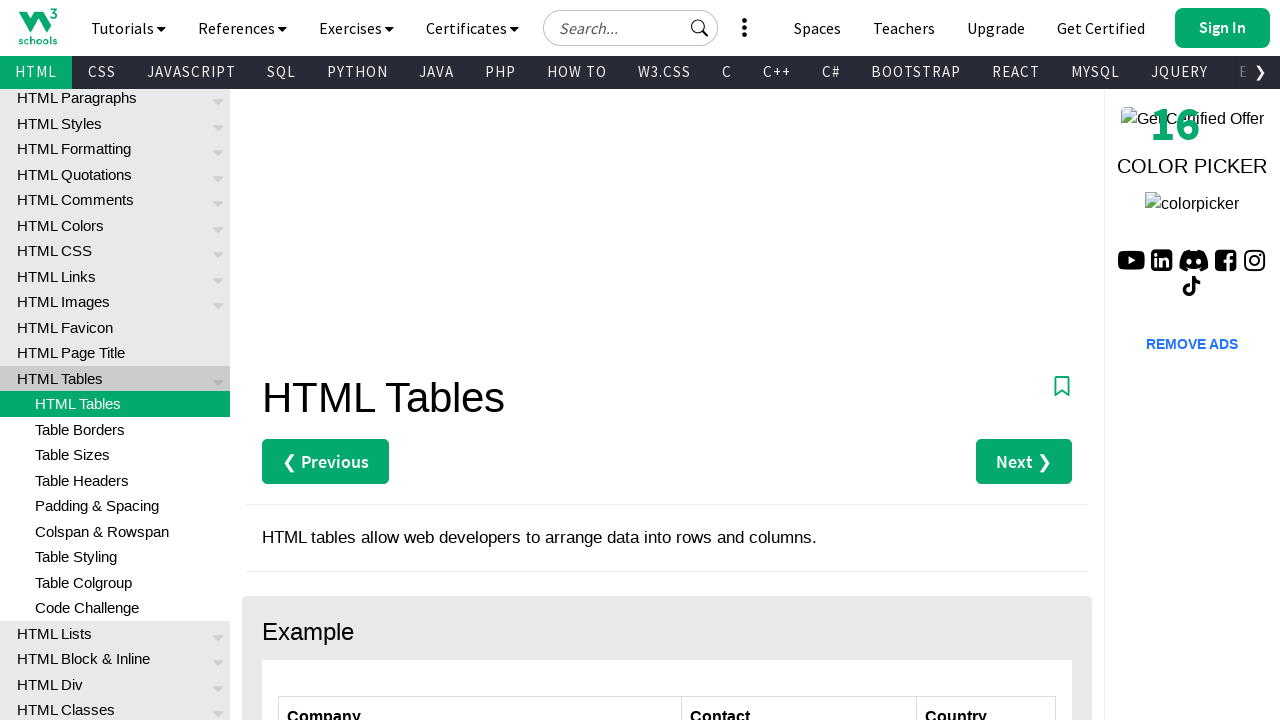

Customers table is now visible
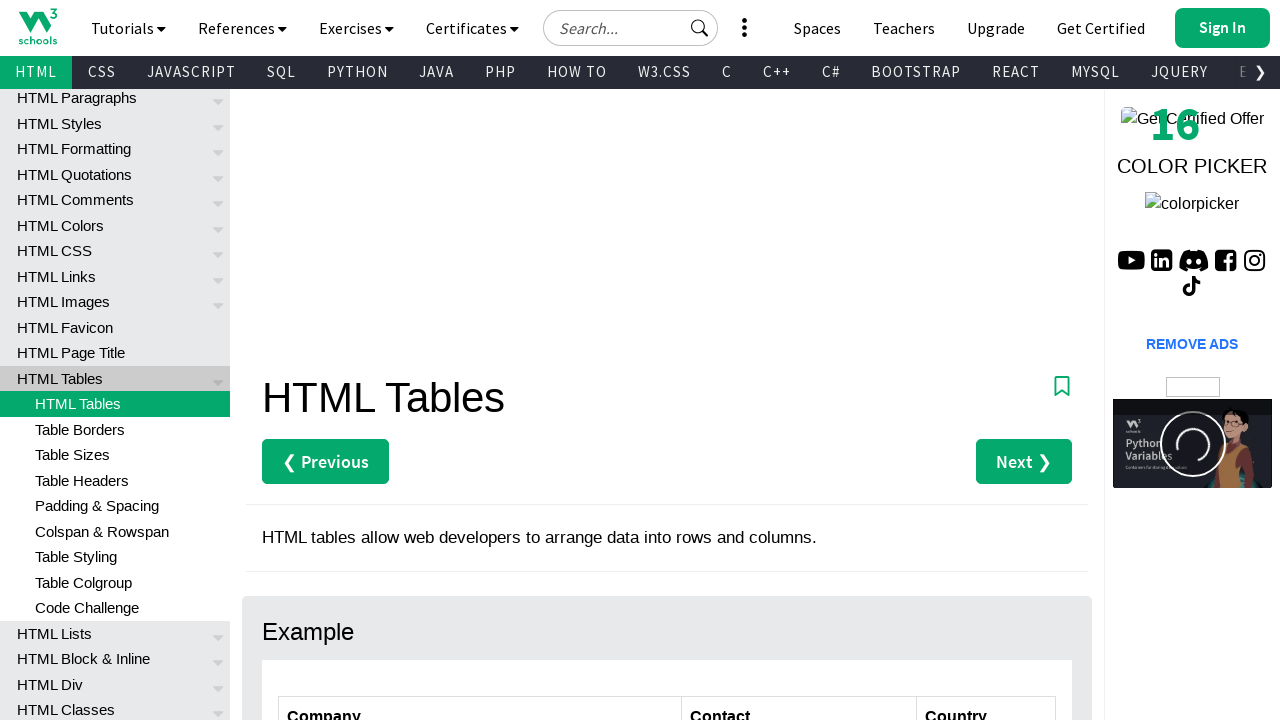

Verified that table rows exist in the customers table
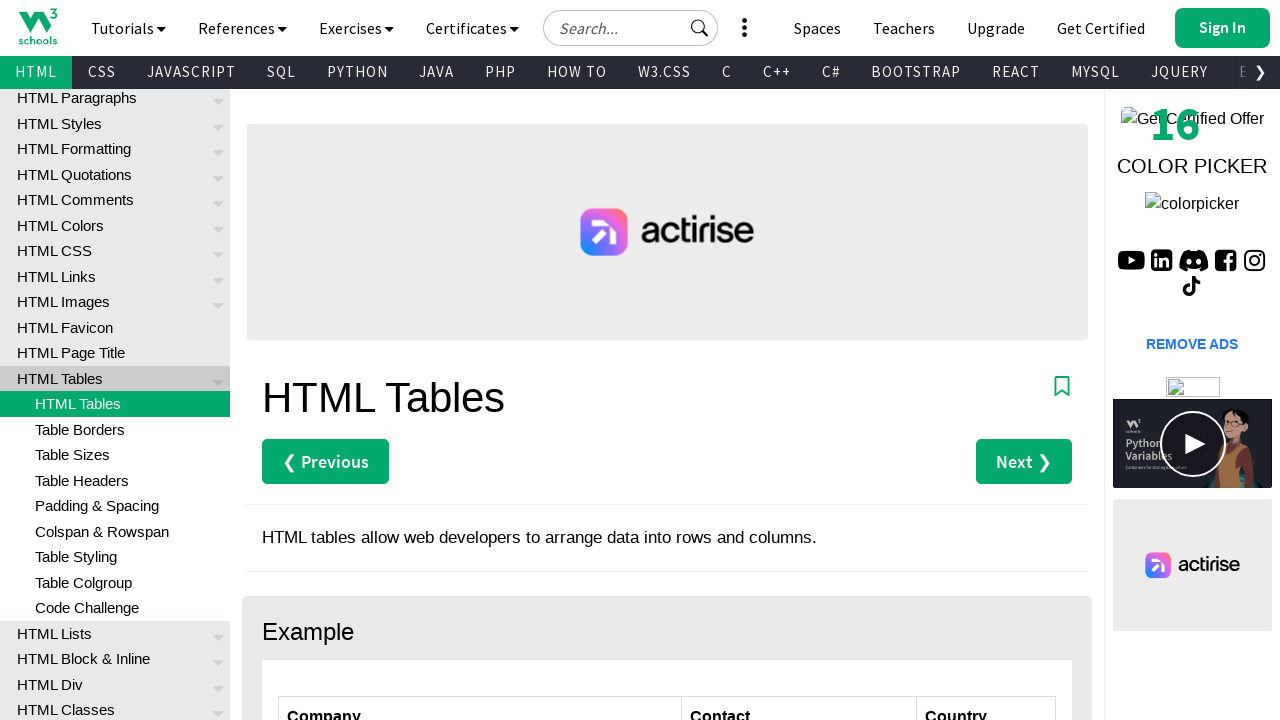

Verified that table header columns exist
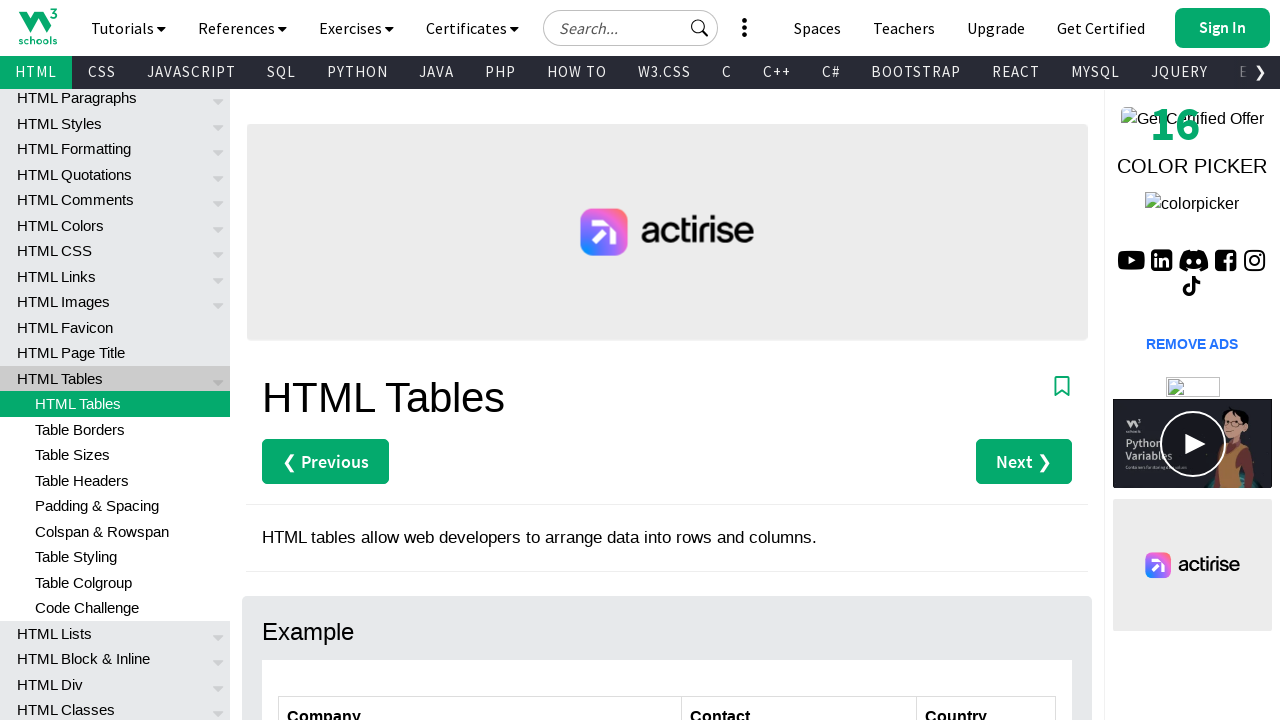

Verified that row 4 exists with table data cells
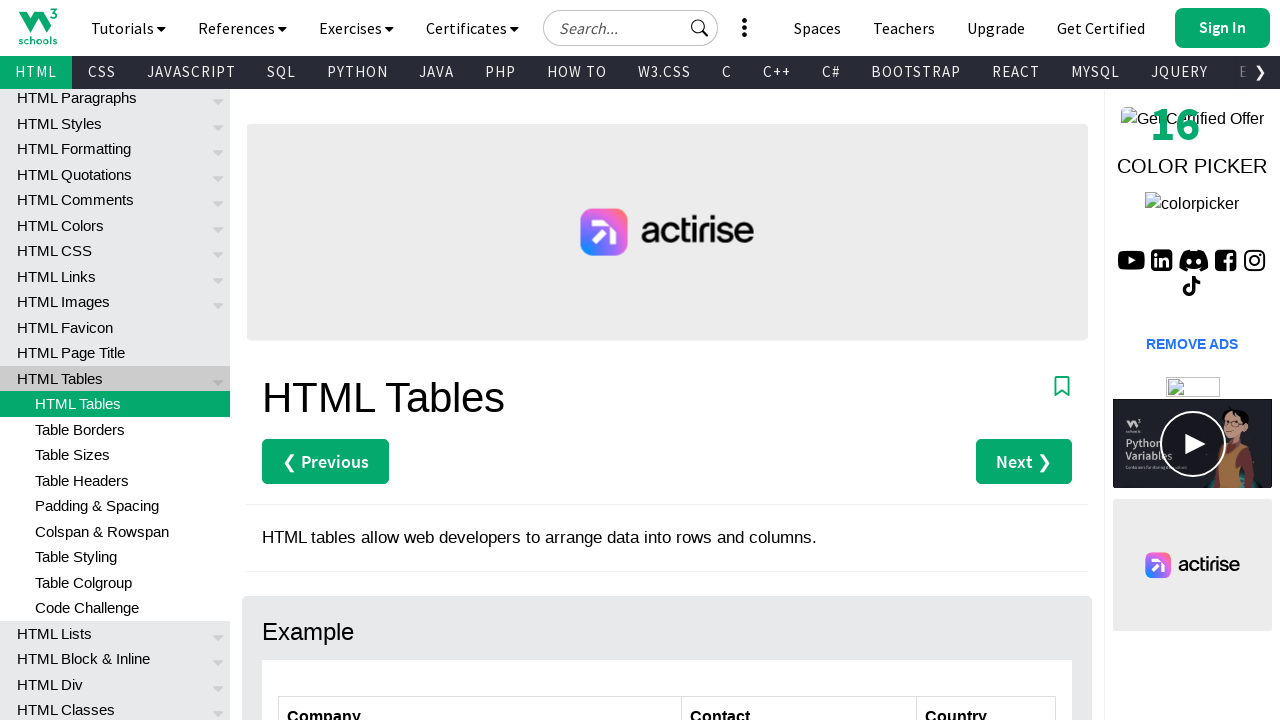

Verified that first column data cells exist
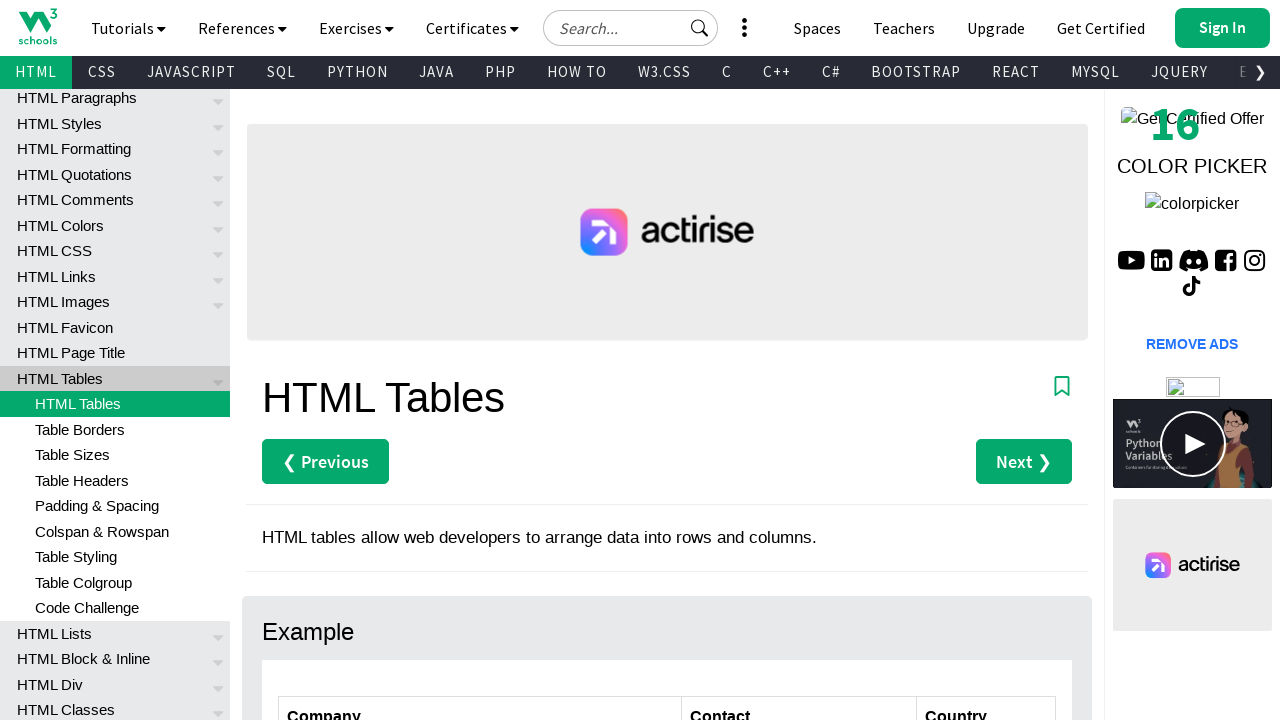

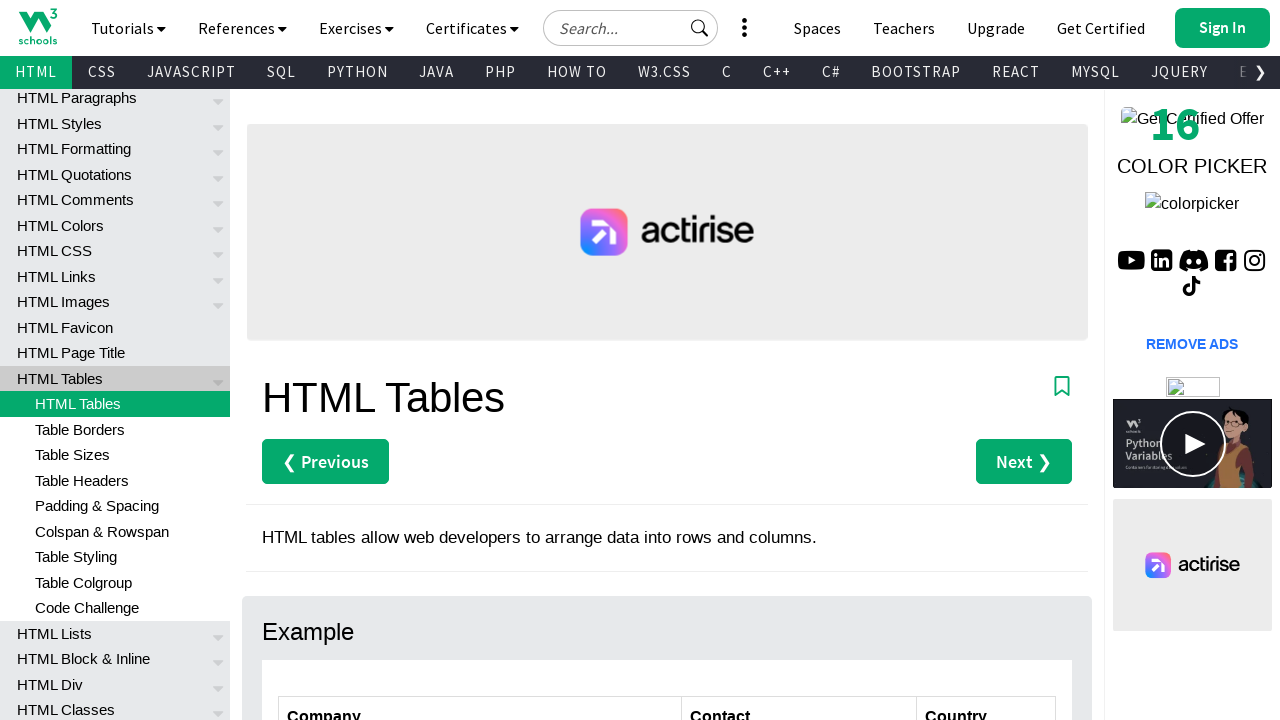